Tests drag and drop functionality by dragging an element and dropping it onto a target area, then verifying the text changes to "Dropped!"

Starting URL: https://demoqa.com/droppable

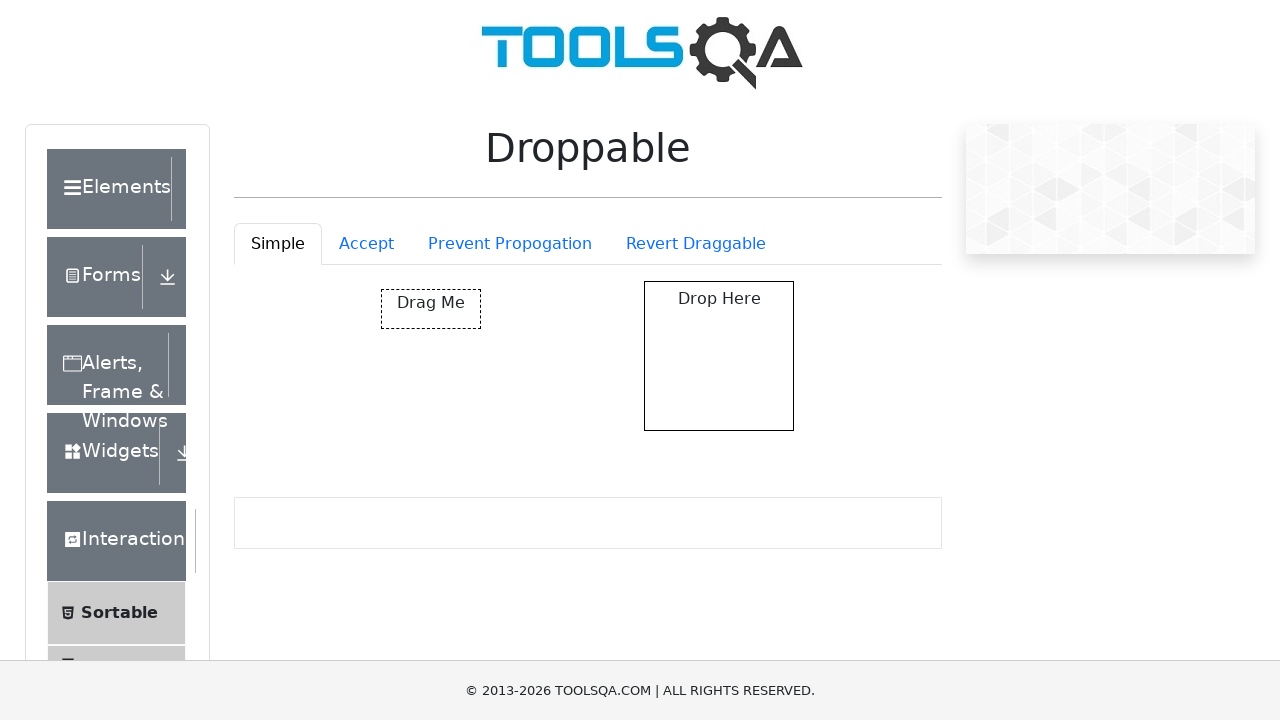

Located the draggable element with id 'draggable'
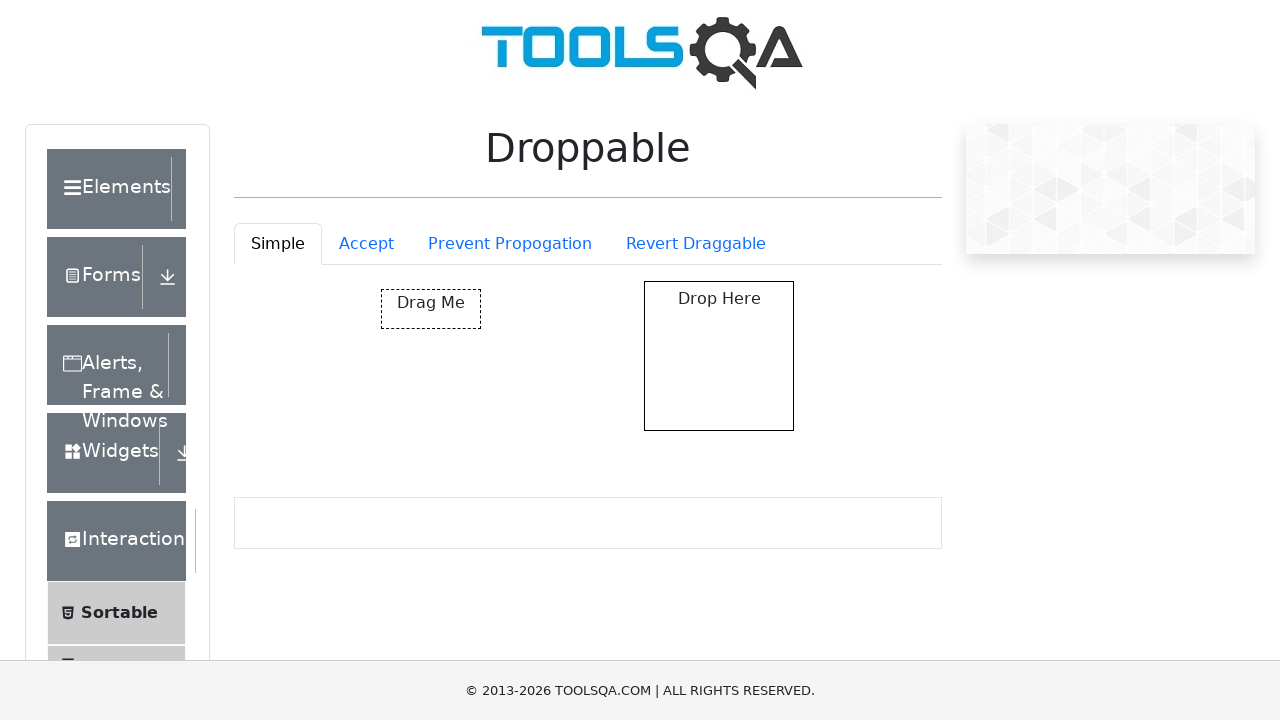

Located the droppable target element with id 'droppable'
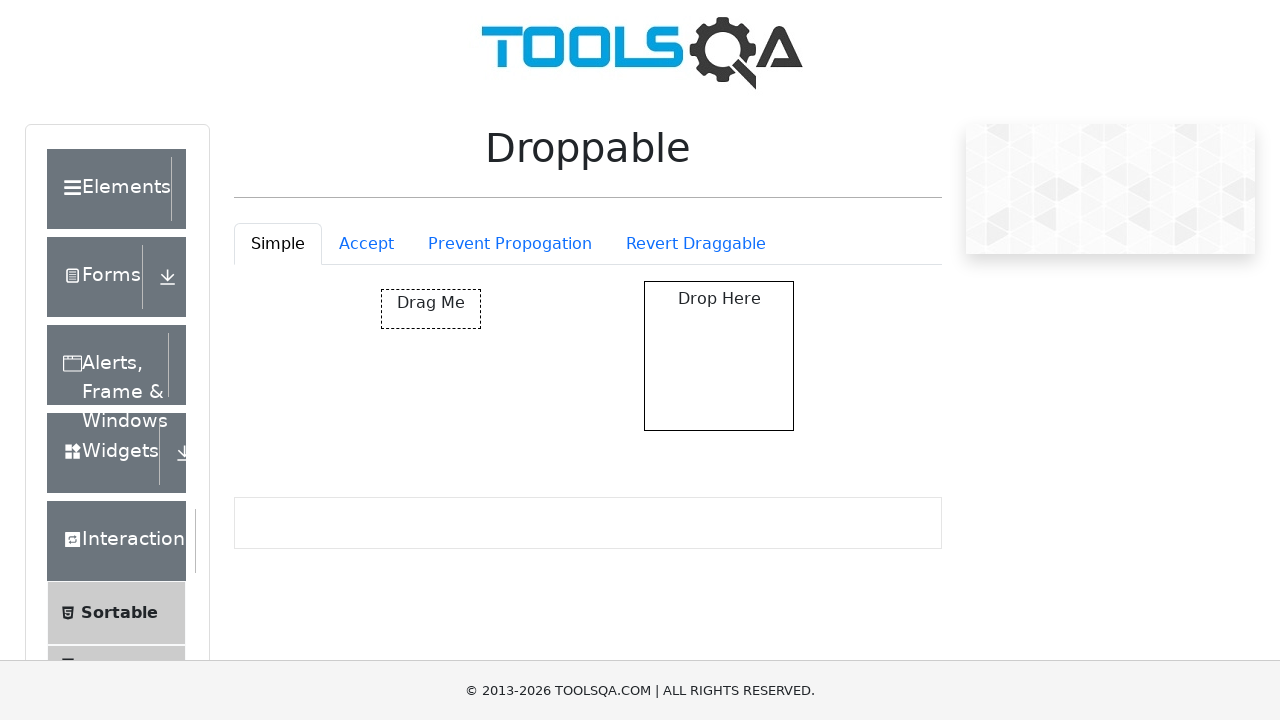

Dragged the element and dropped it onto the target area at (719, 356)
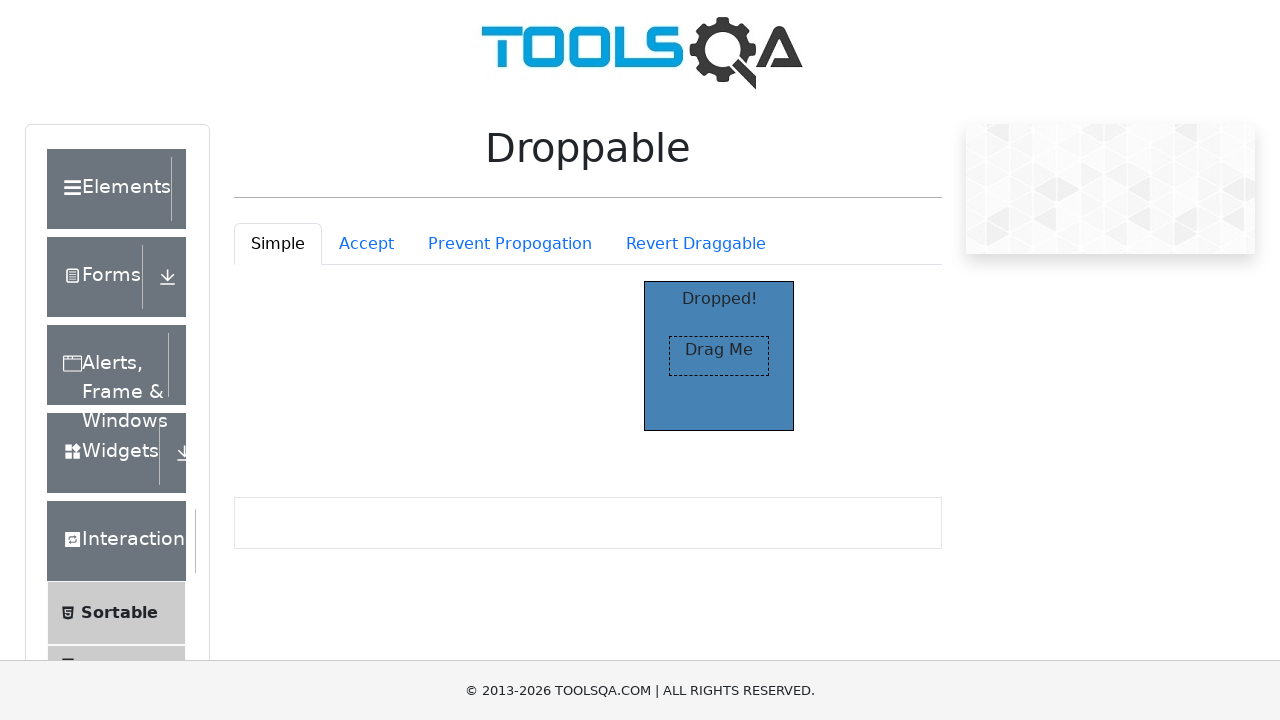

Located the element containing 'Dropped!' text
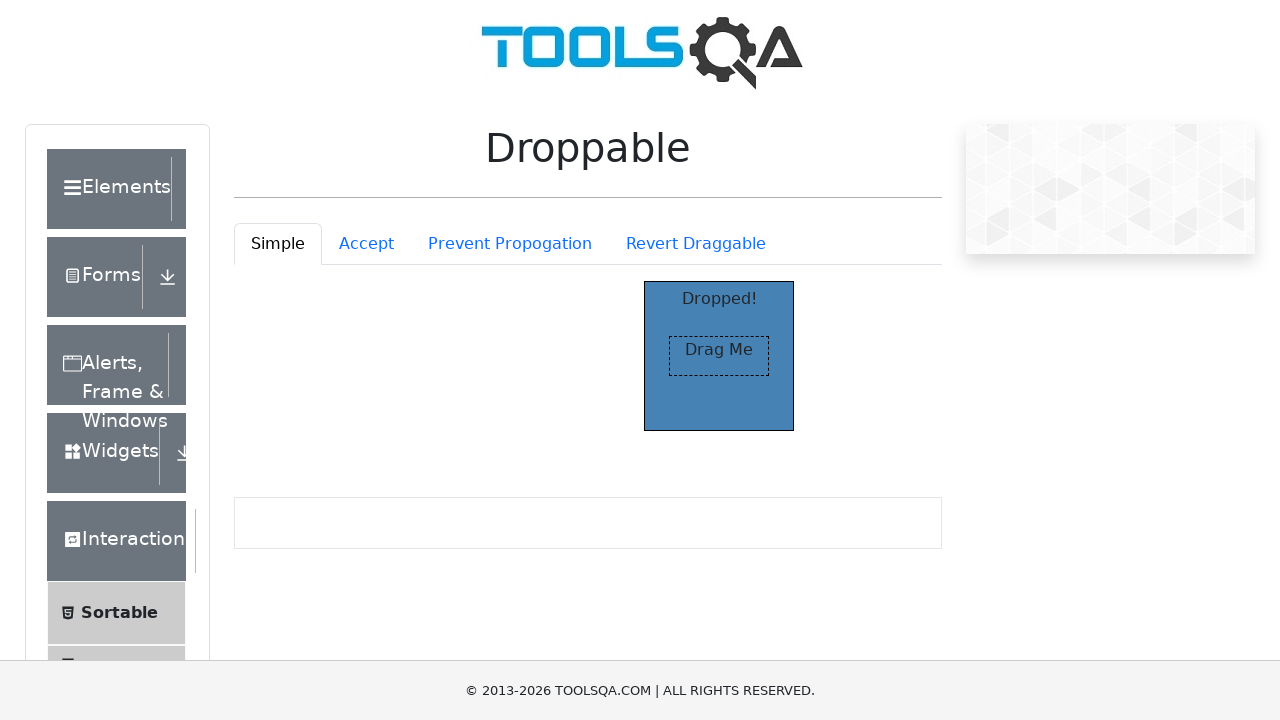

Verified that the text changed to 'Dropped!' after drop action
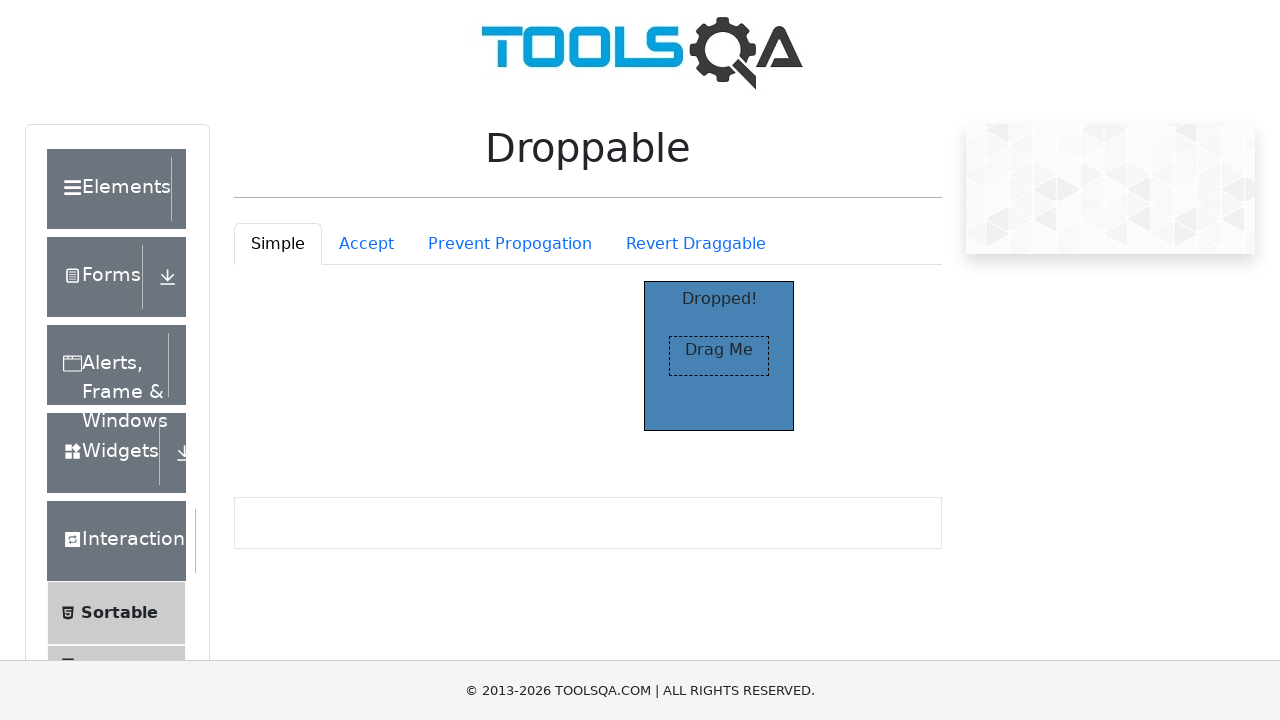

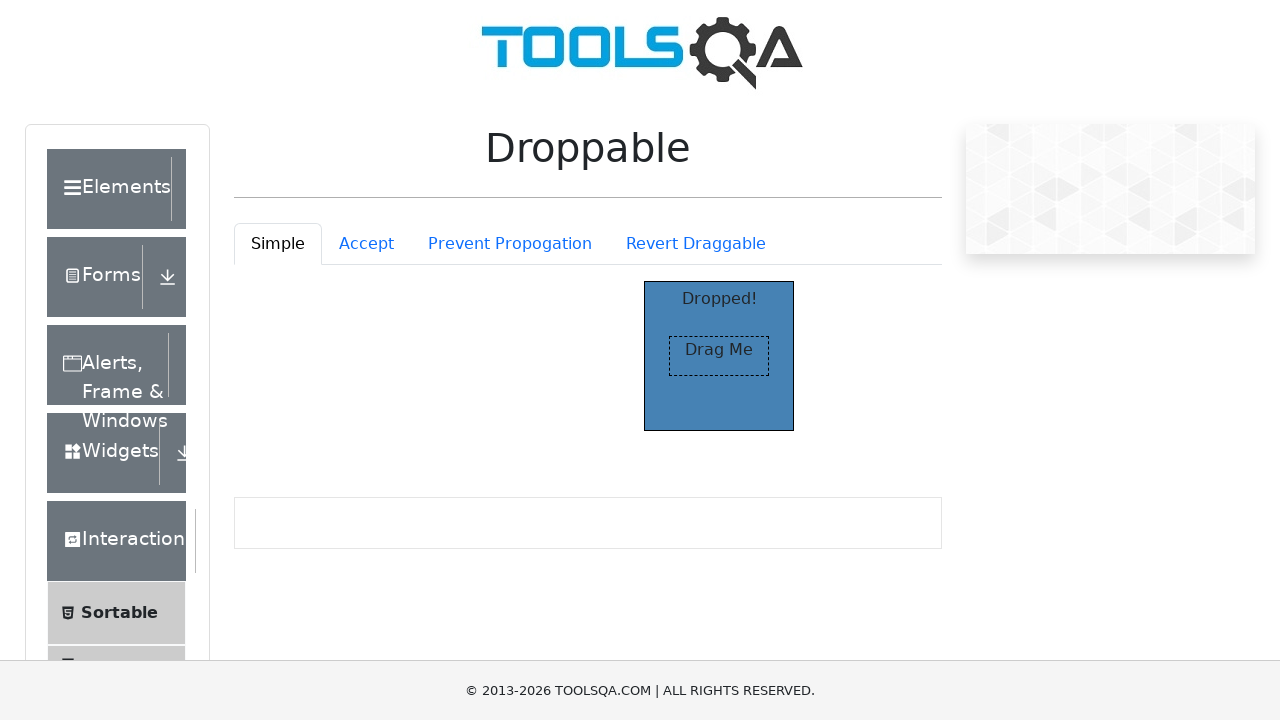